Creates a new paste on Pastebin by filling in the paste content, setting expiration to 10 minutes, adding a title, and submitting the form

Starting URL: https://pastebin.com/

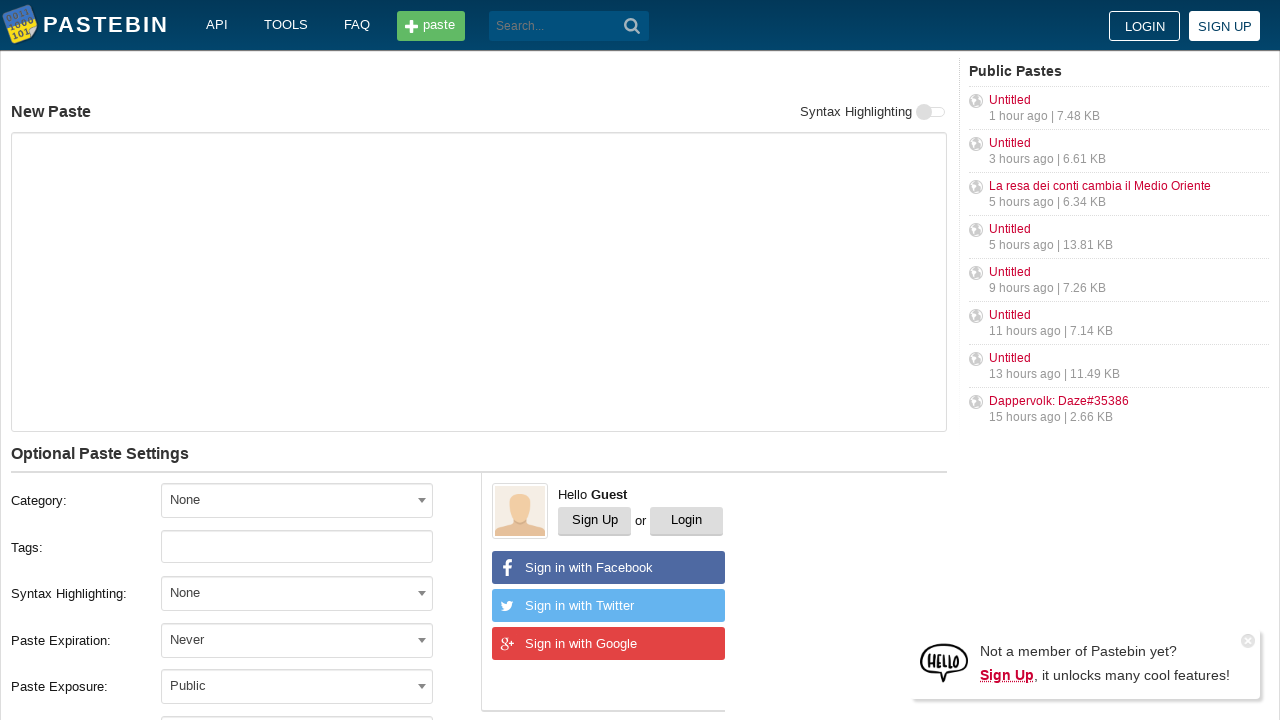

Waited for paste content textarea to be visible
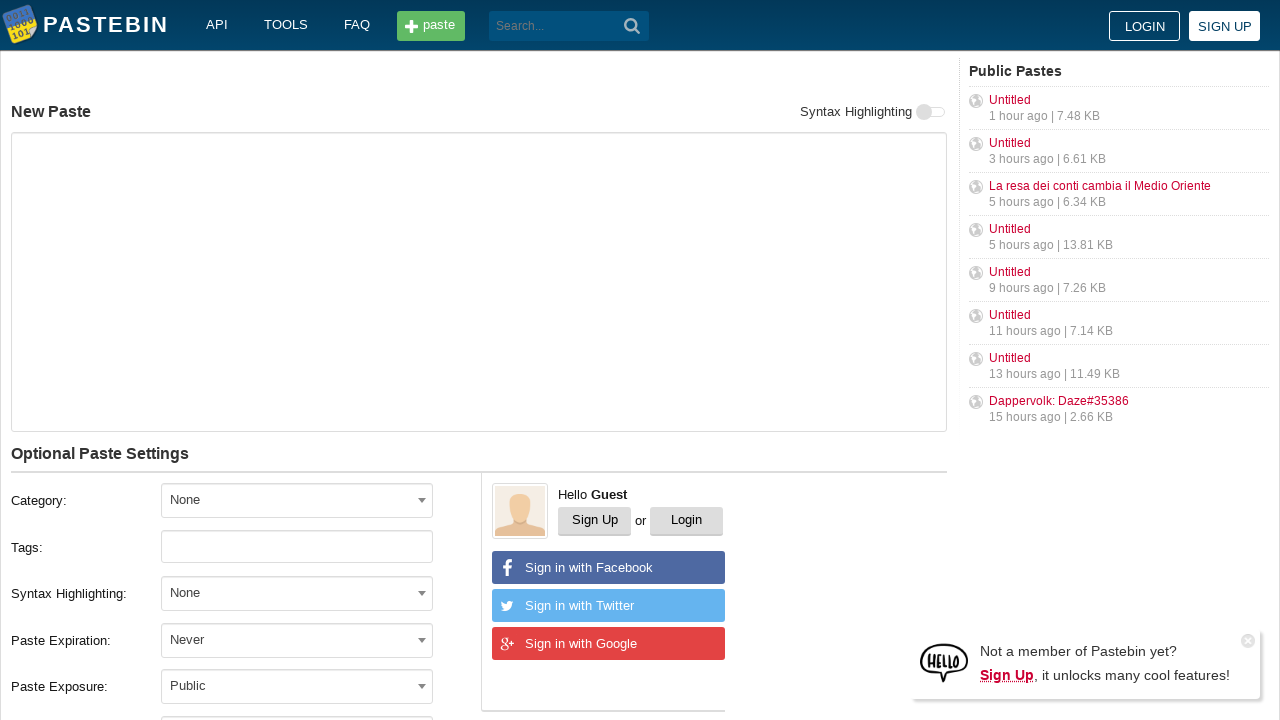

Filled paste content textarea with git commands on #postform-text
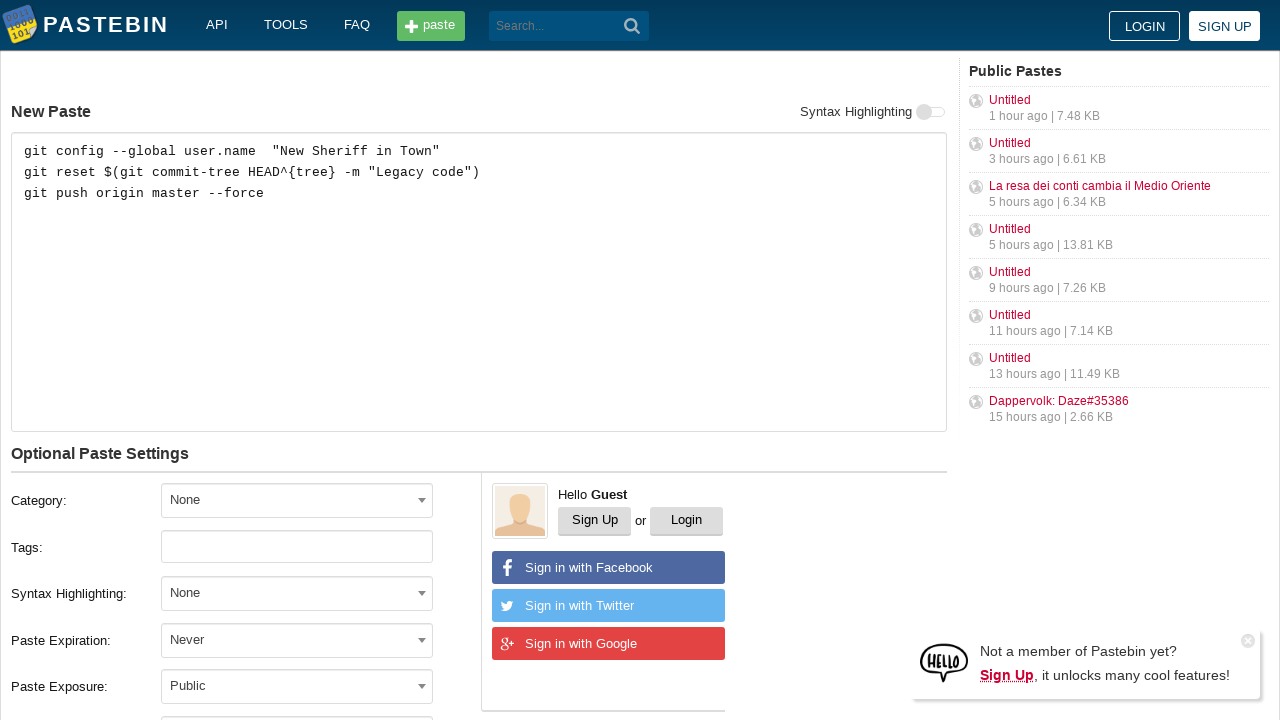

Waited for expiration dropdown to be visible
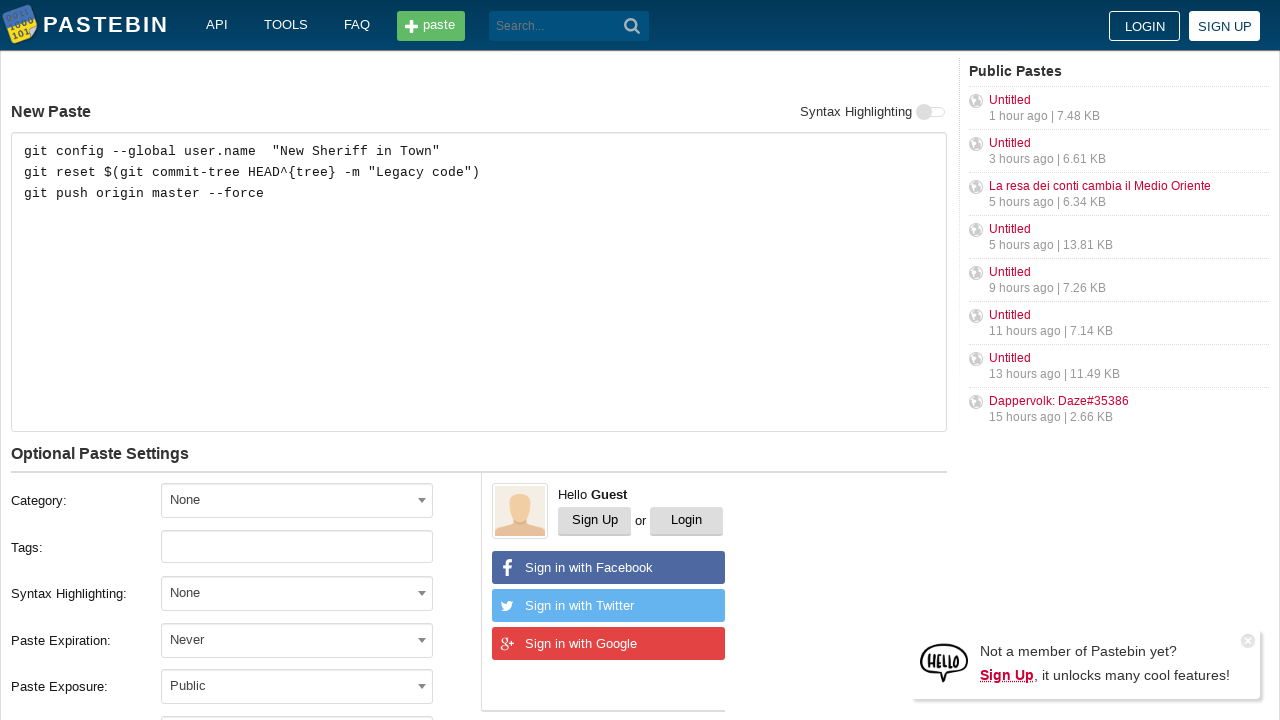

Clicked the expiration dropdown to open it at (297, 640) on #select2-postform-expiration-container
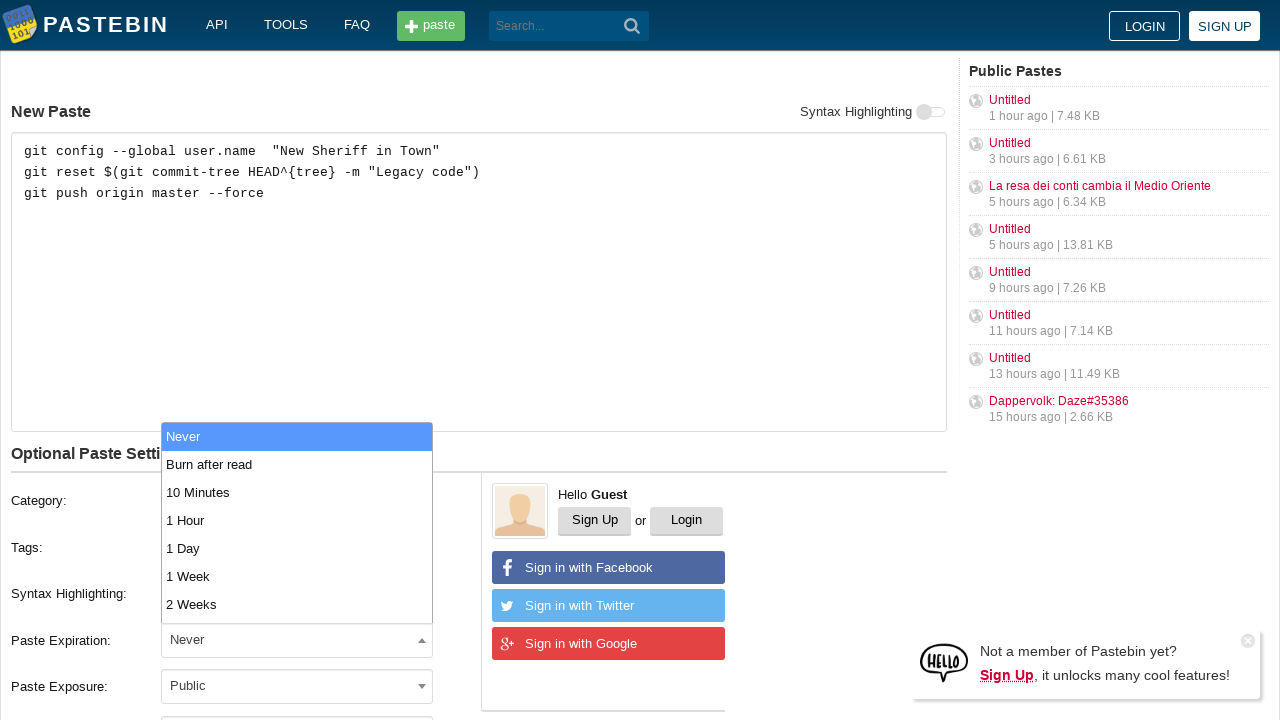

Selected '10 Minutes' option from expiration dropdown at (297, 492) on xpath=//*[@id='select2-postform-expiration-results']//*[text()='10 Minutes']
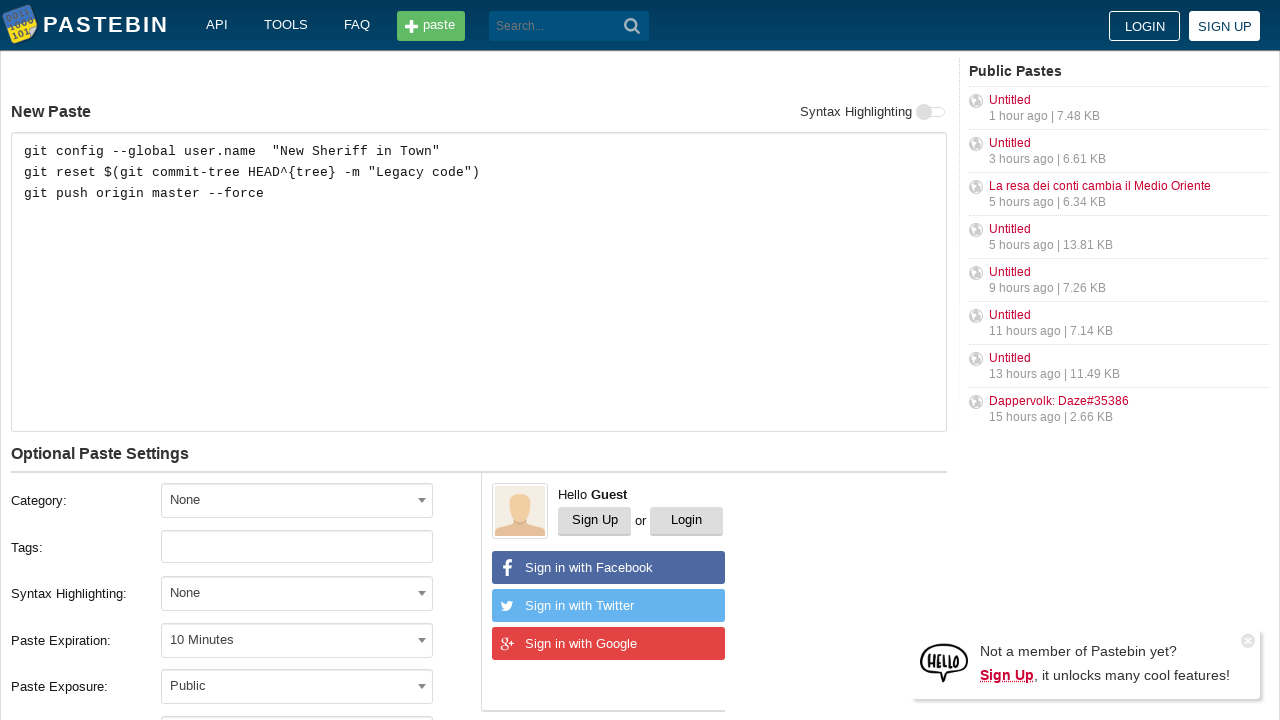

Waited for paste title field to be visible
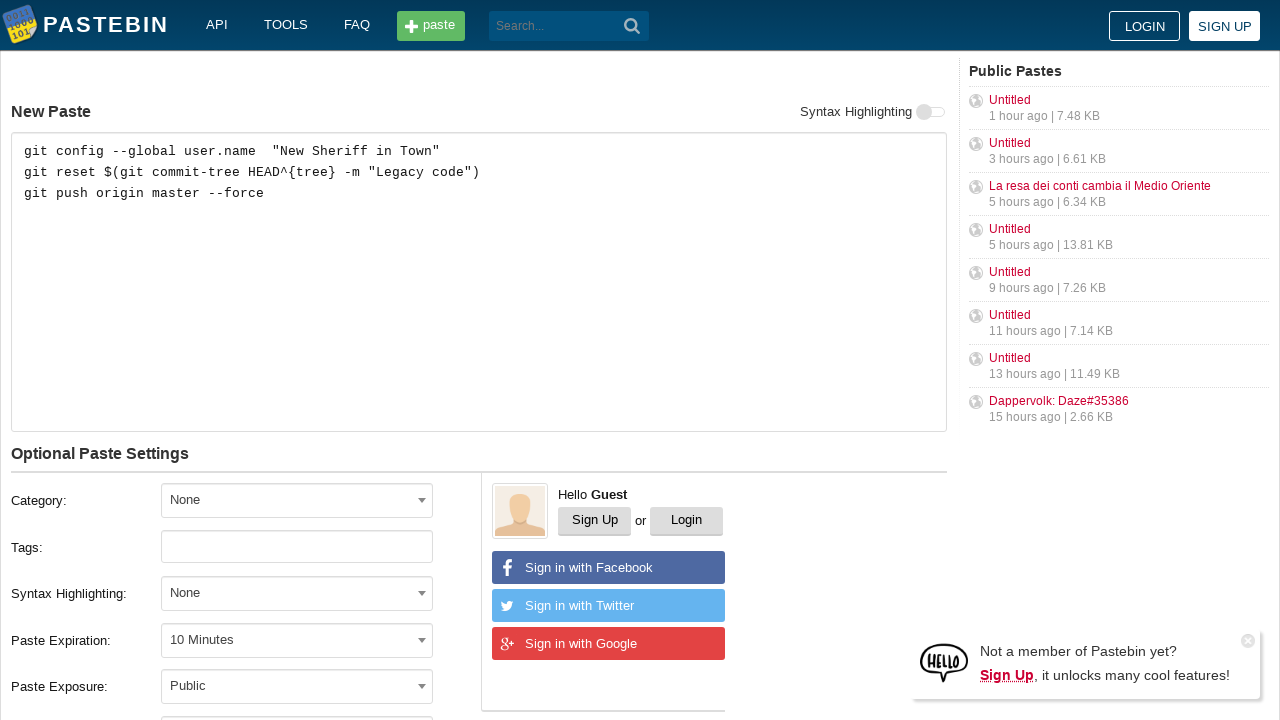

Filled paste title field with 'how to gain dominance among developers' on #postform-name
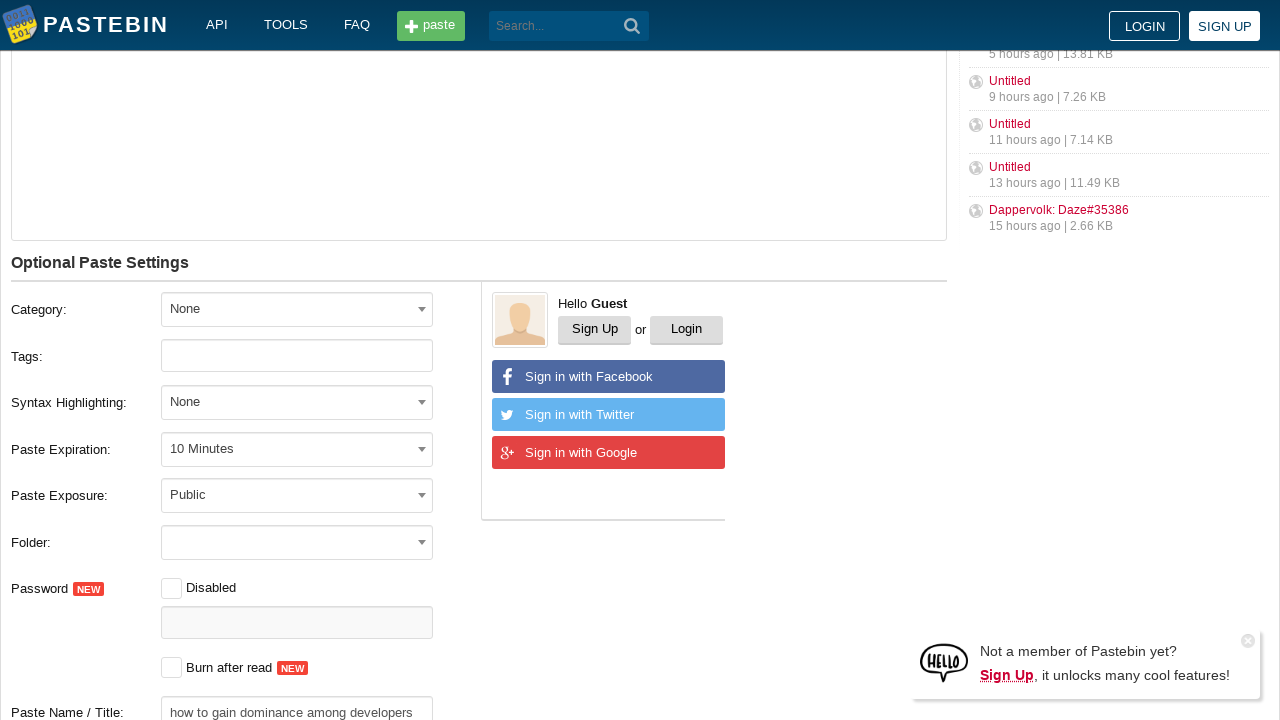

Clicked the 'Create New Paste' button at (240, 400) on xpath=//*[@id='w0']/div[5]/div[1]/div[10]/button
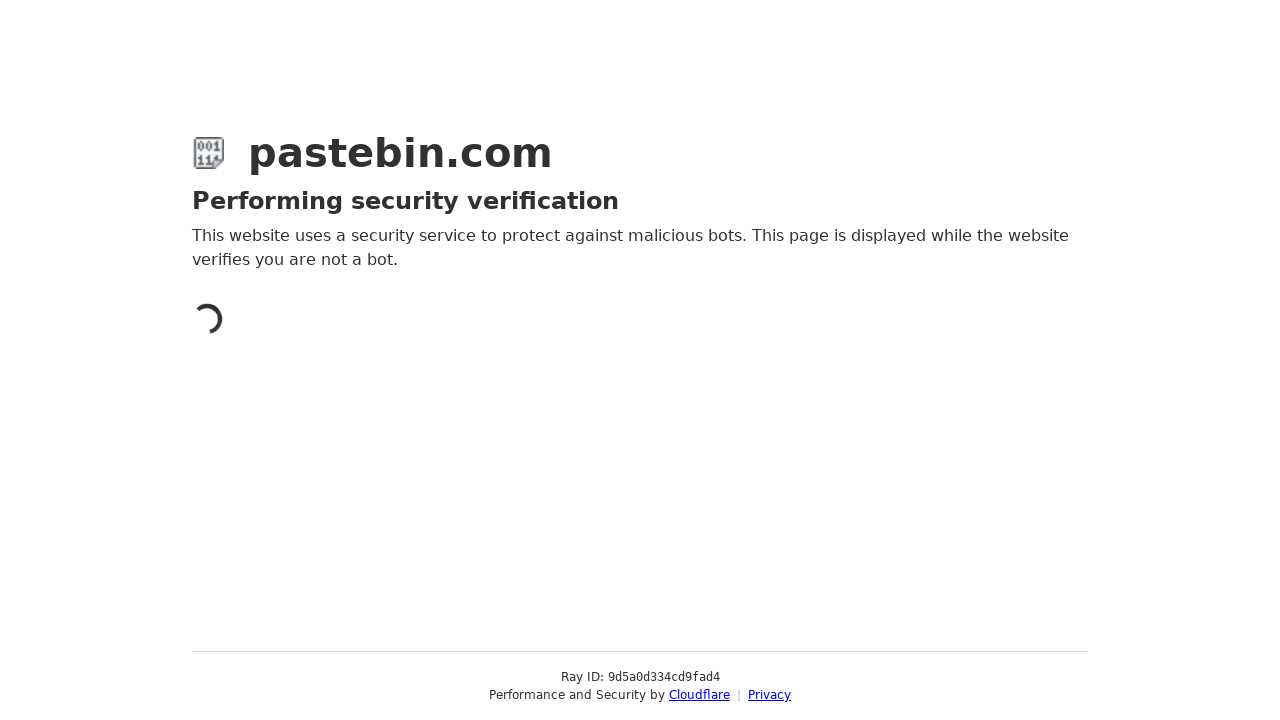

Paste created and page finished loading
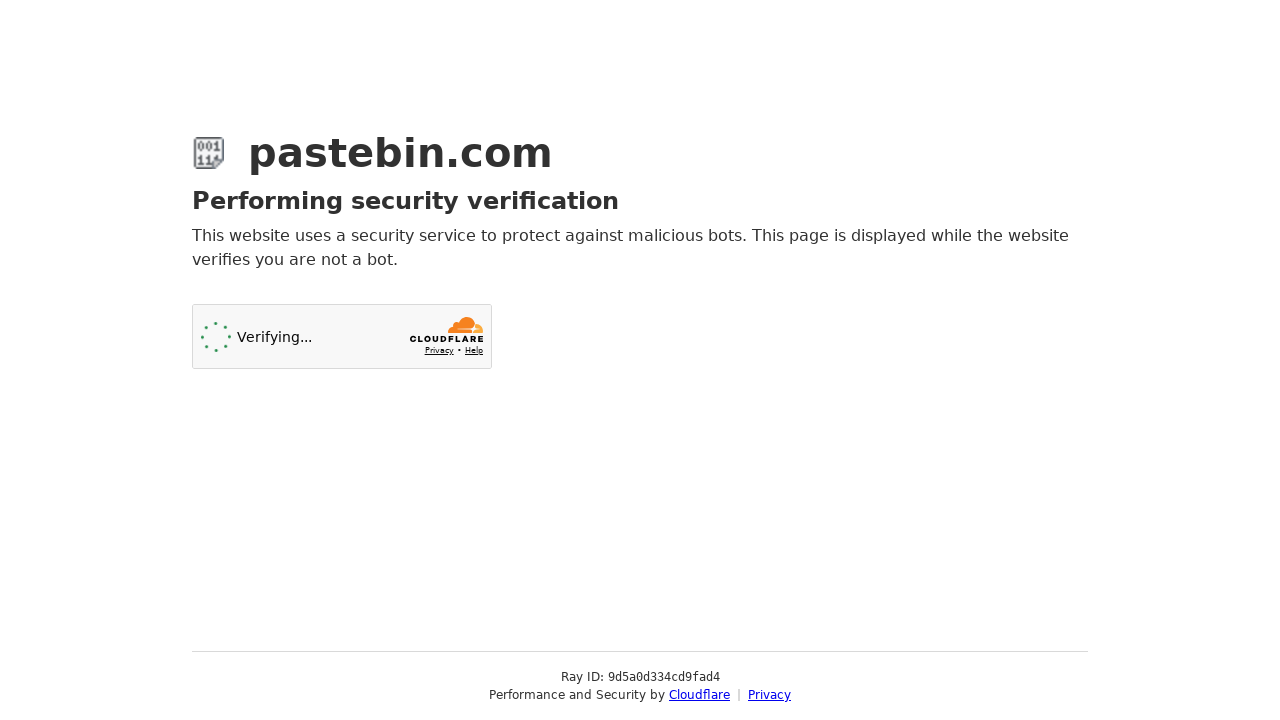

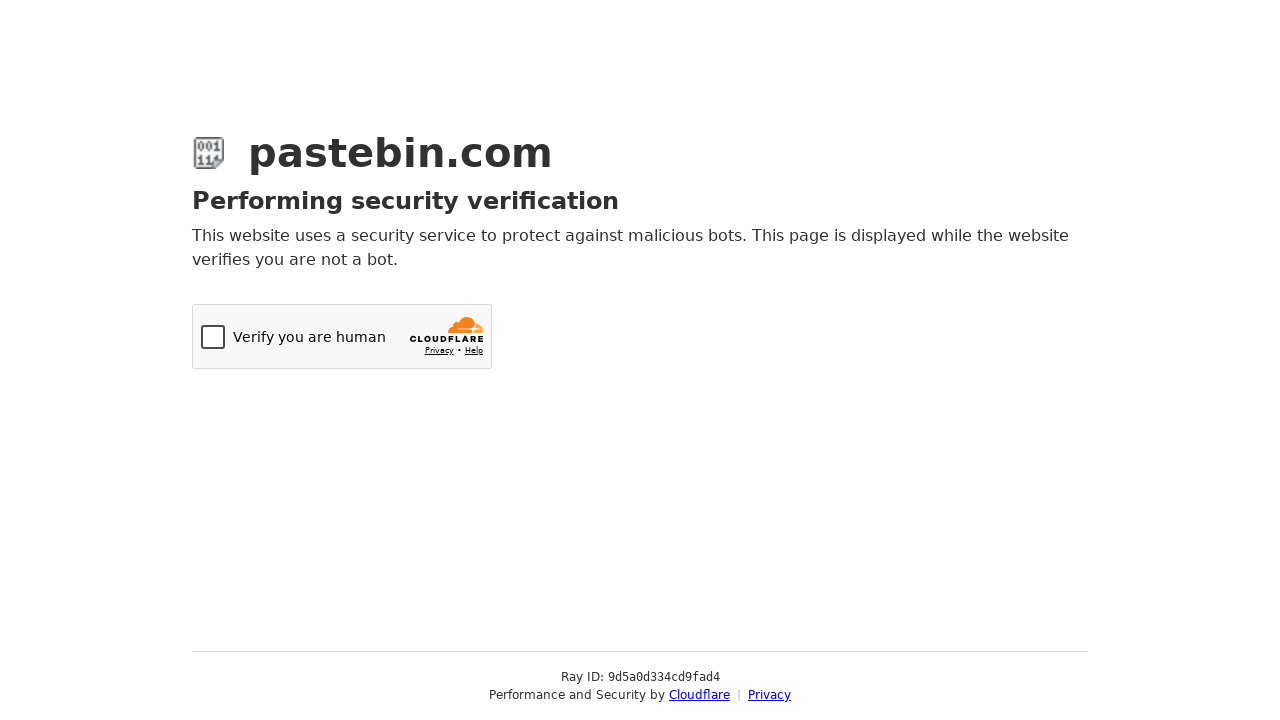